Tests a date range picker by entering start and end dates, then clicking the calculate button to compute the range.

Starting URL: https://testautomationpractice.blogspot.com/

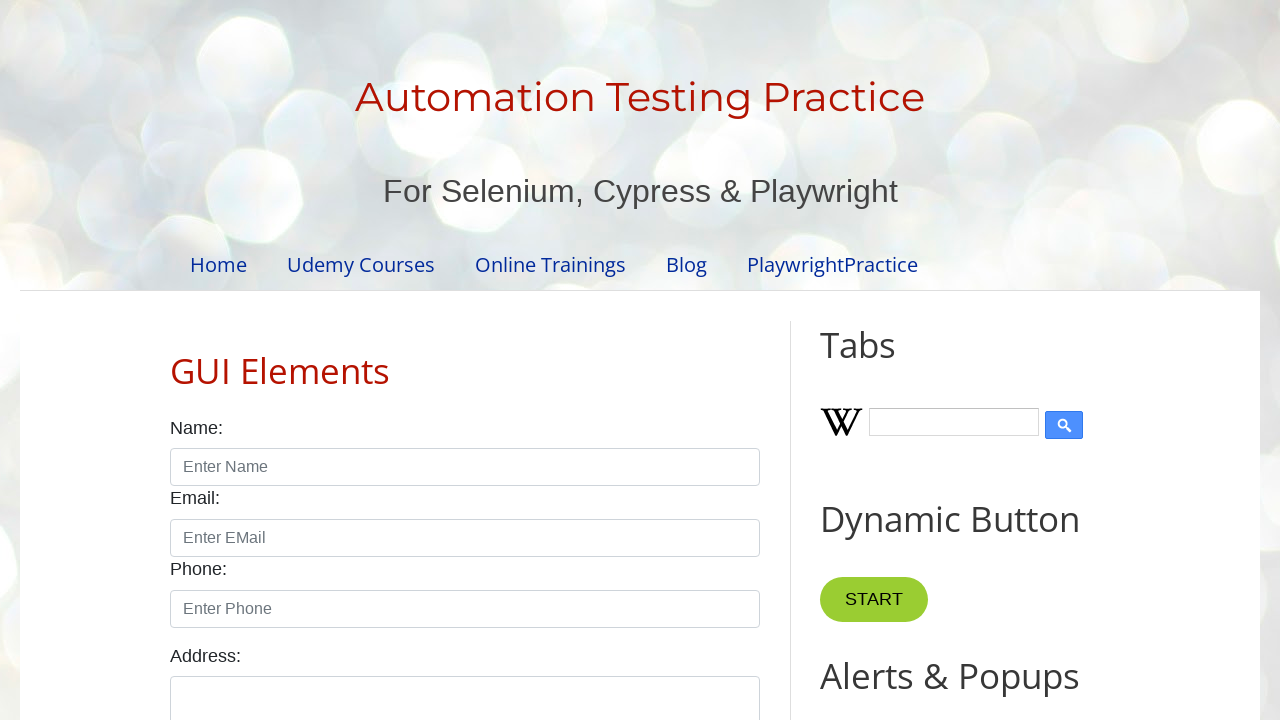

Entered start date '21-09-1996' into the date picker on internal:attr=[placeholder="Start Date"i]
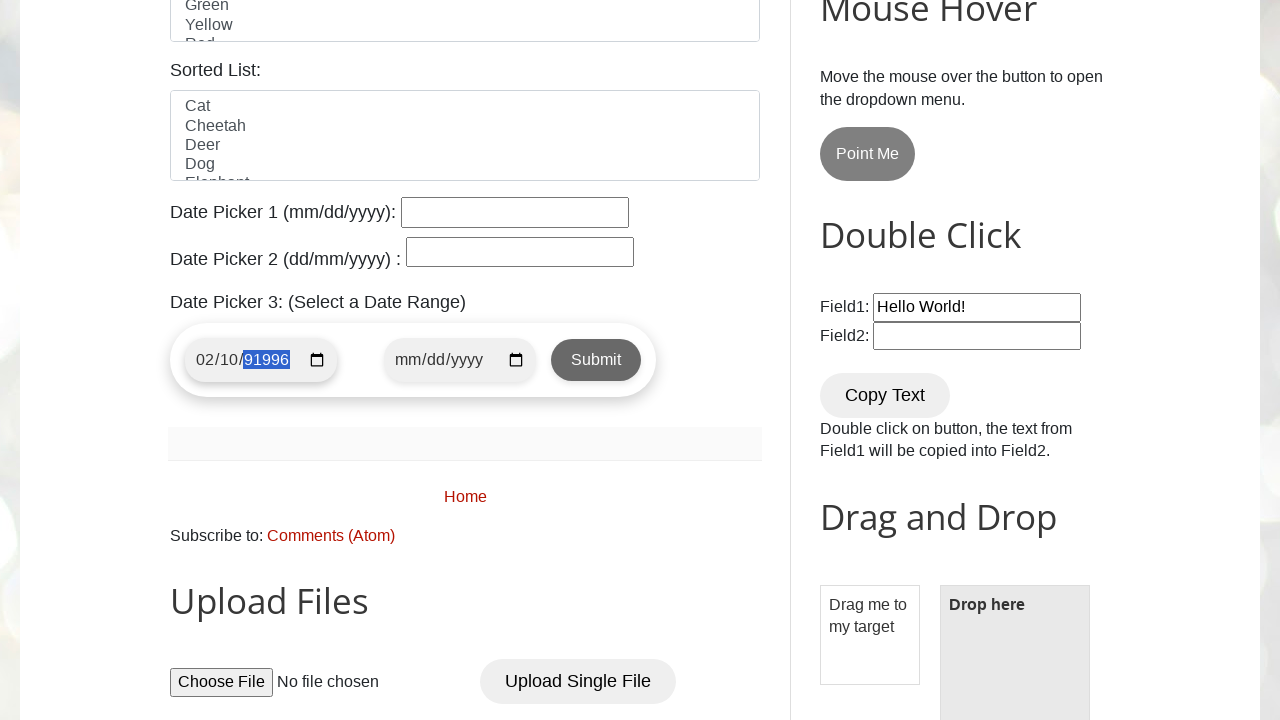

Entered end date '21-09-2026' into the date picker on internal:attr=[placeholder="End Date"i]
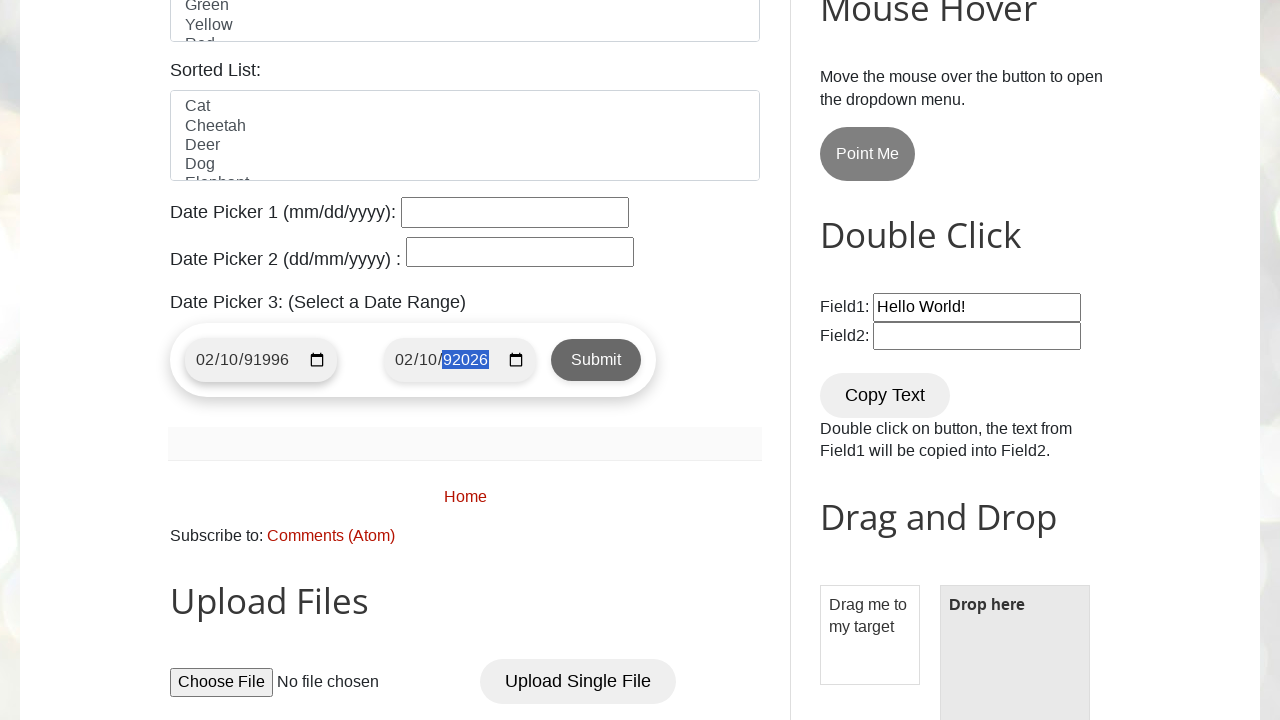

Clicked the calculate range button at (596, 360) on xpath=//button[@onclick="calculateRange()"]
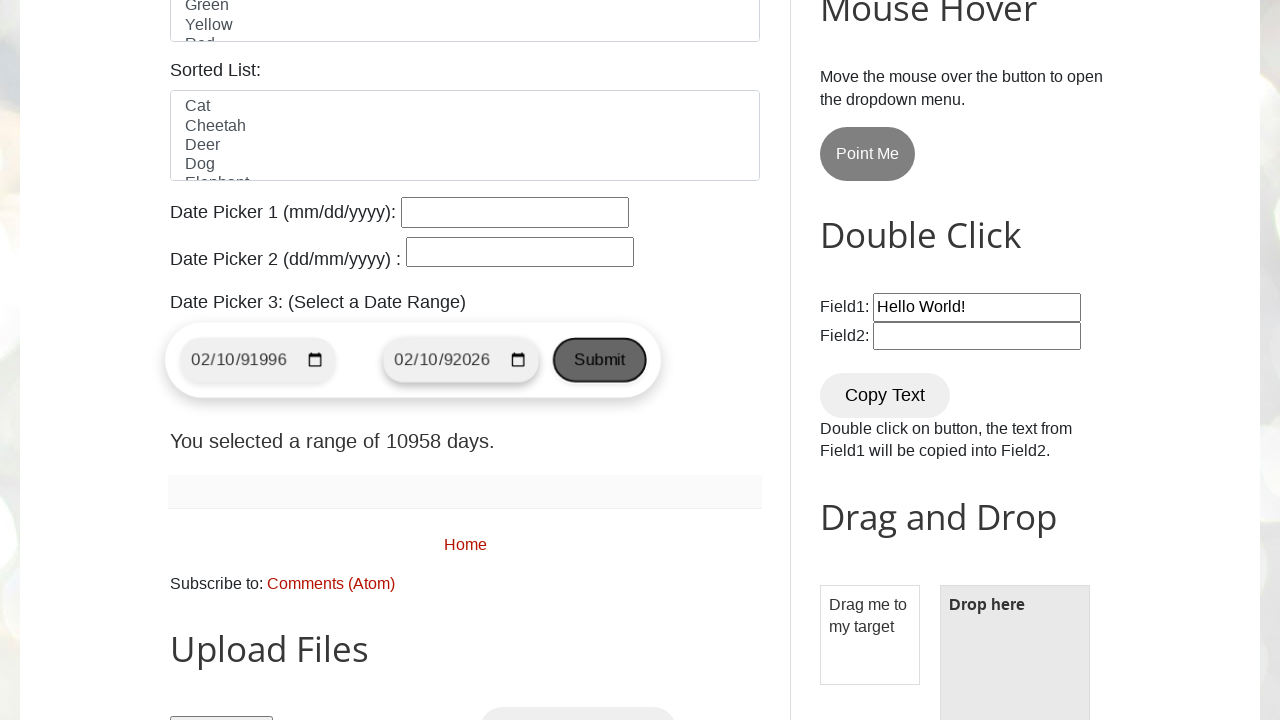

Waited for result element to load
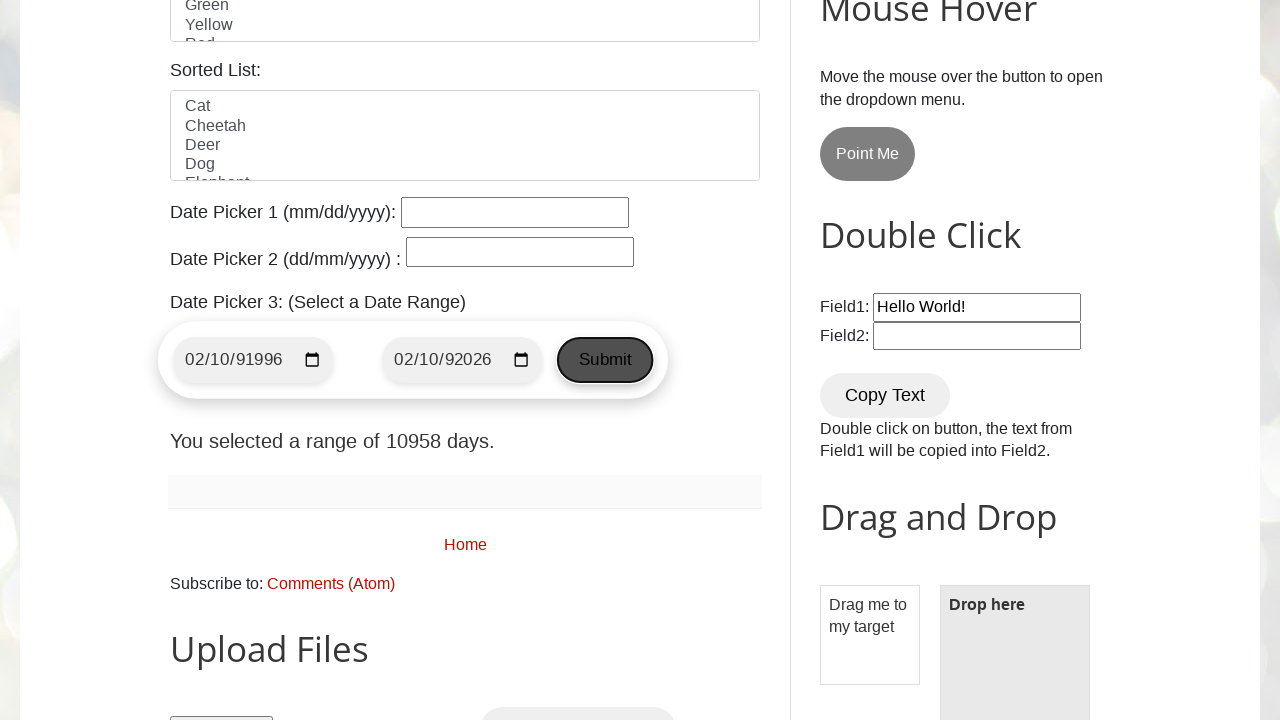

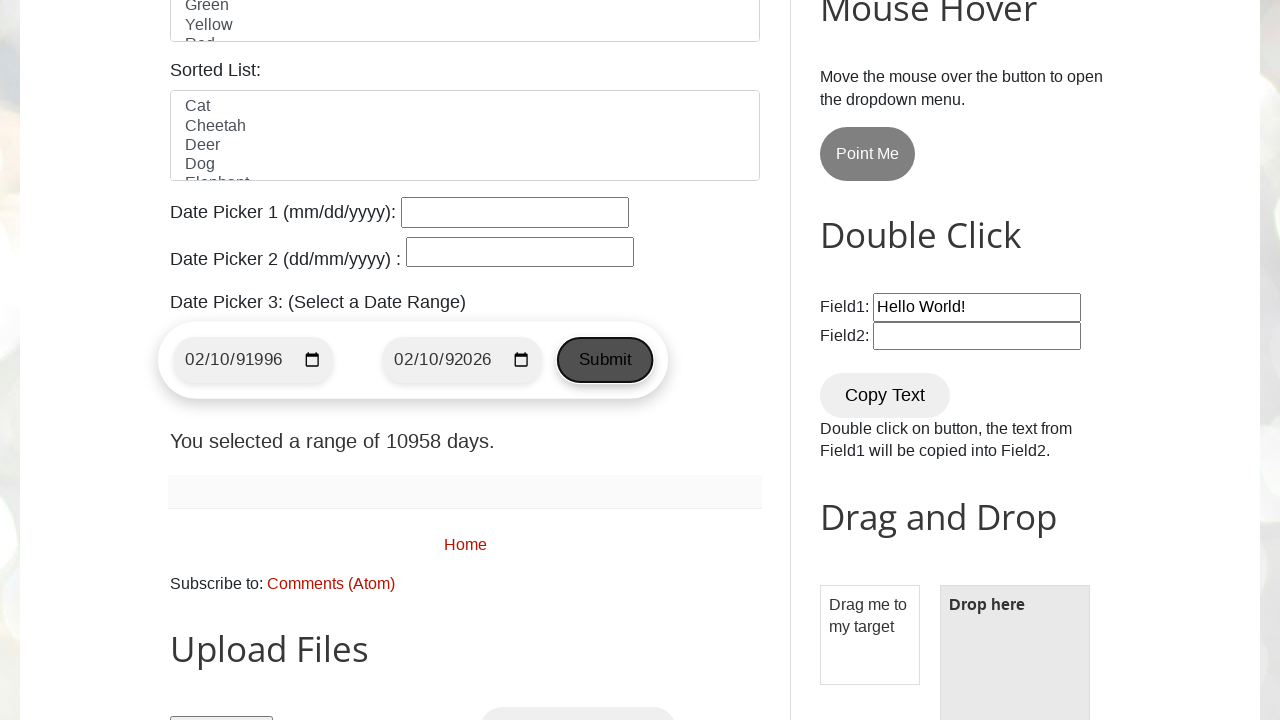